Navigates to httpvshttps.com over HTTP and waits for the page timing element to load

Starting URL: http://www.httpvshttps.com/

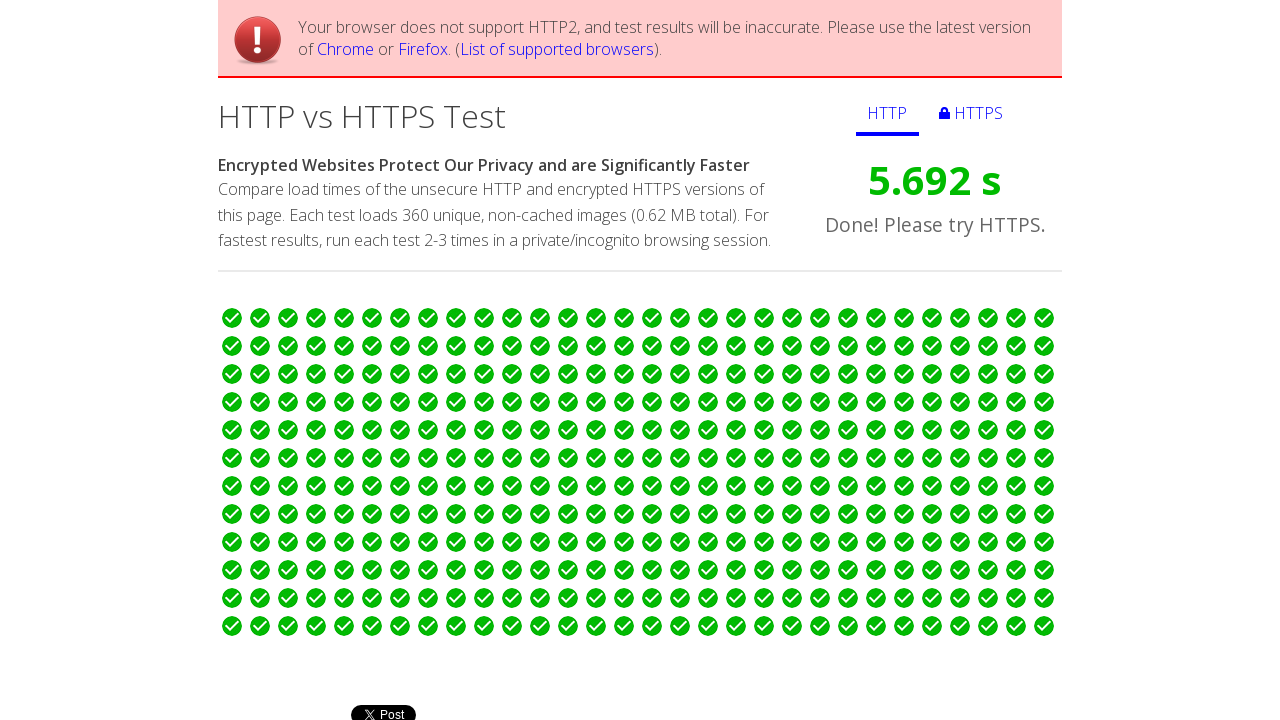

Navigated to httpvshttps.com over HTTP
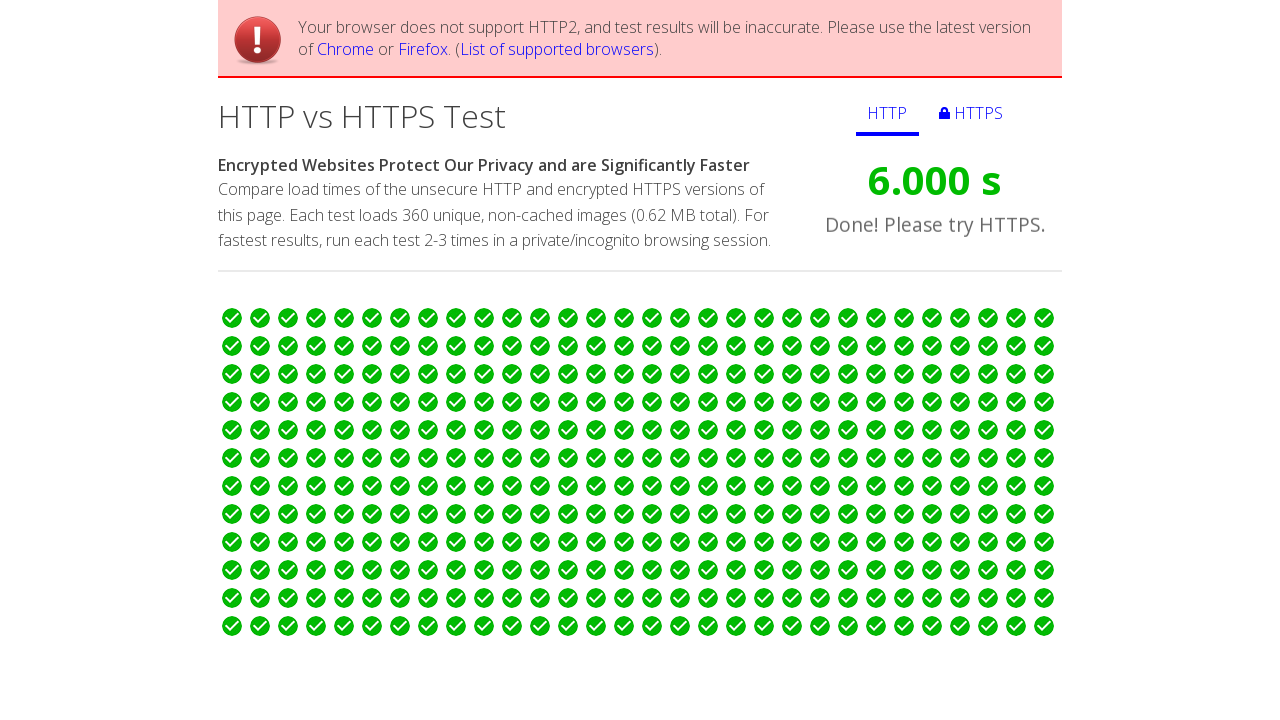

Page timing element loaded
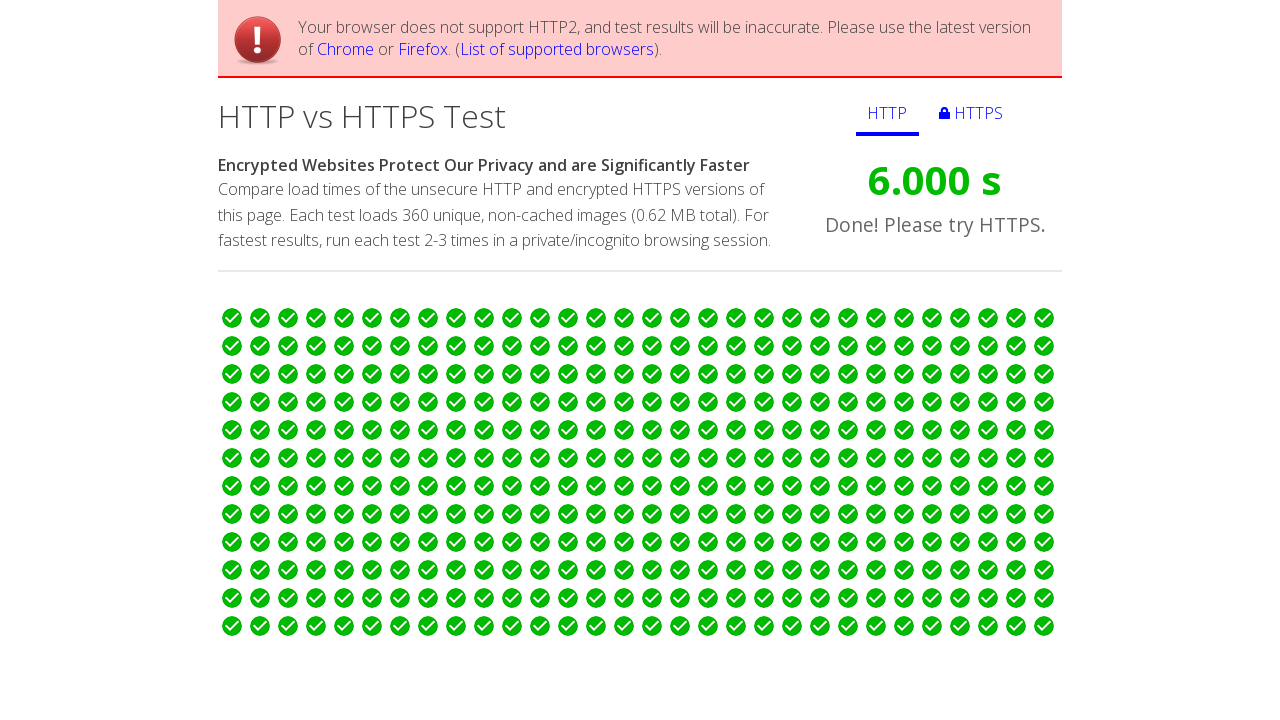

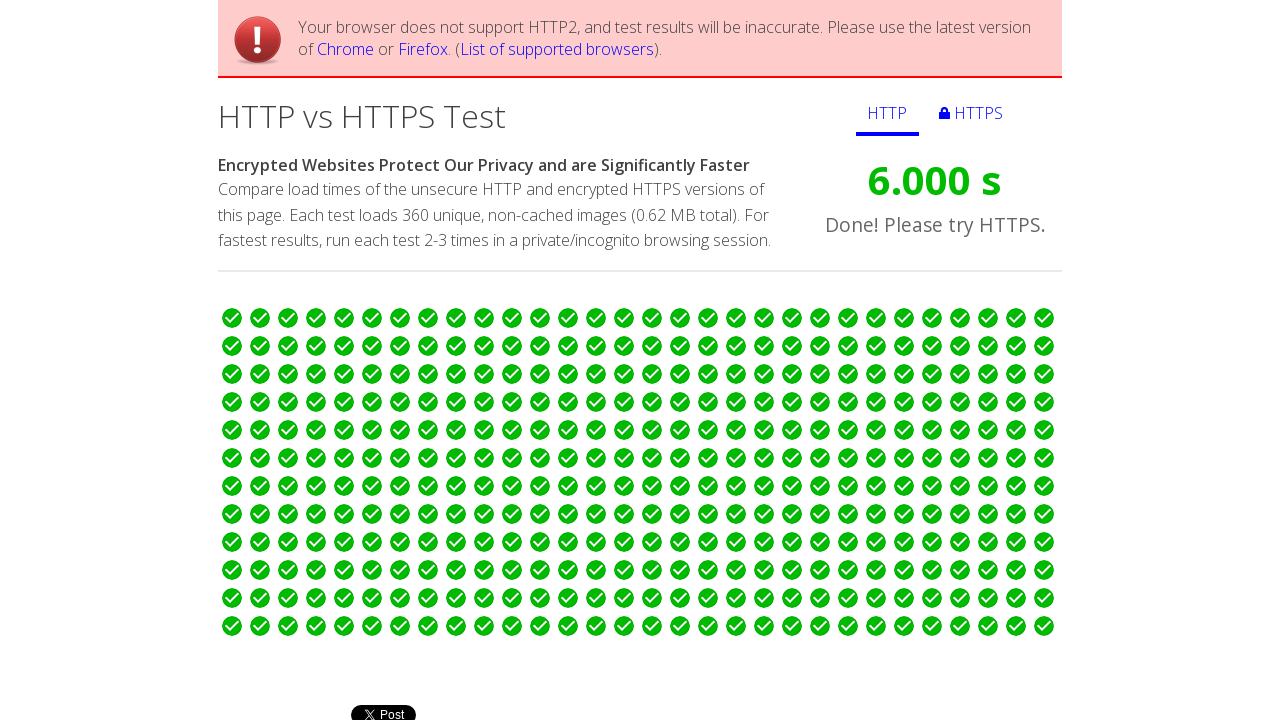